Tests the text box form on demoqa.com by filling in user name, email, current address, and permanent address fields, submitting the form, and verifying the output contains the entered data.

Starting URL: https://demoqa.com/text-box

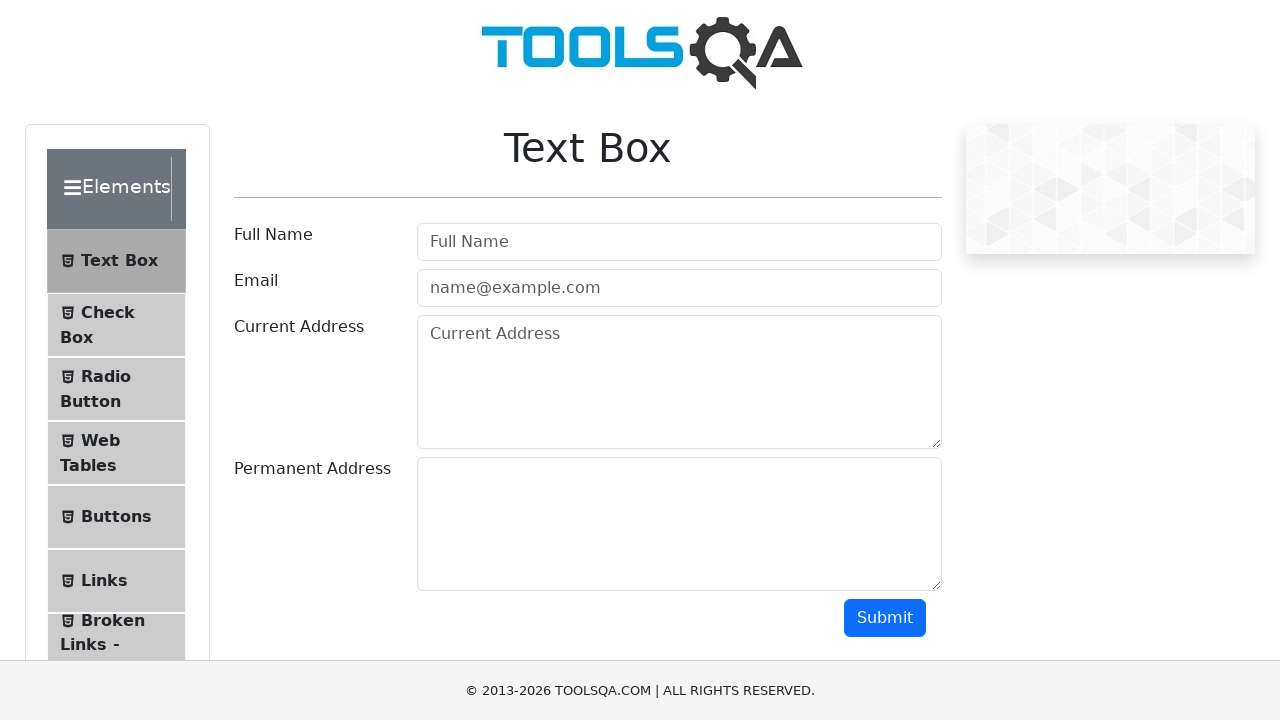

Filled userName field with 'Mateusz Laszczyk' on #userName
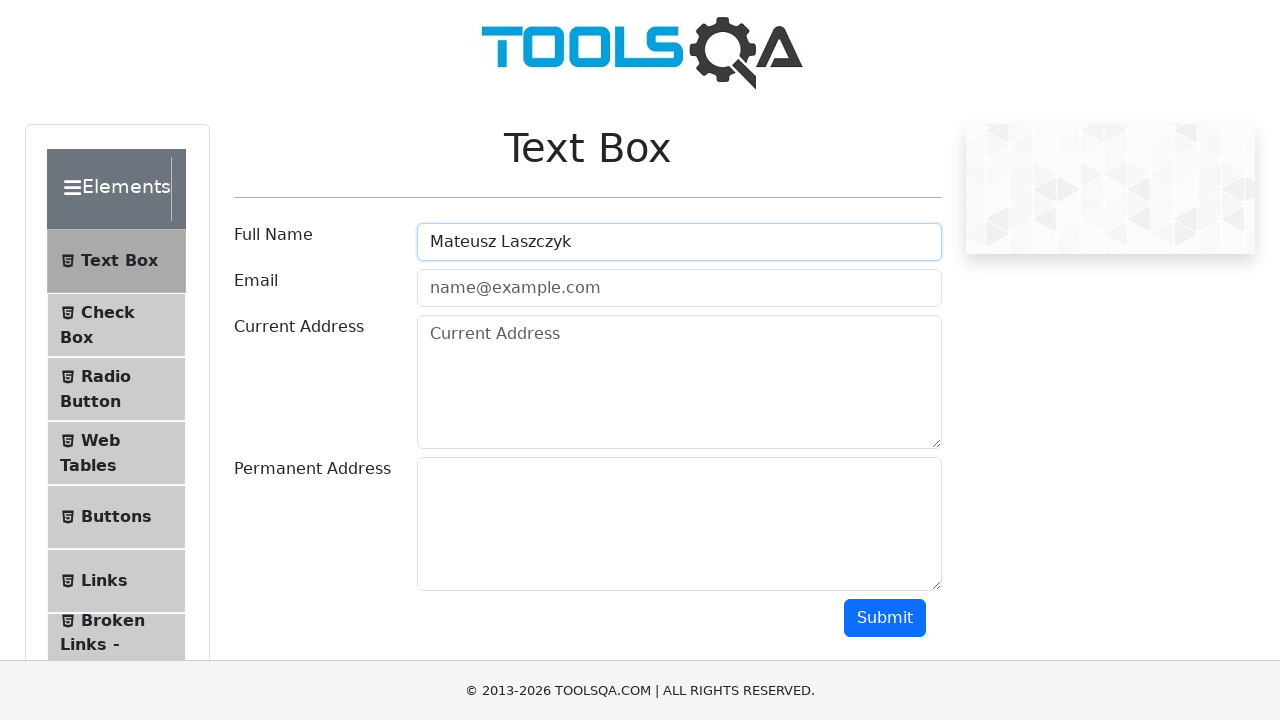

Filled userEmail field with 'mateusz@example.com' on #userEmail
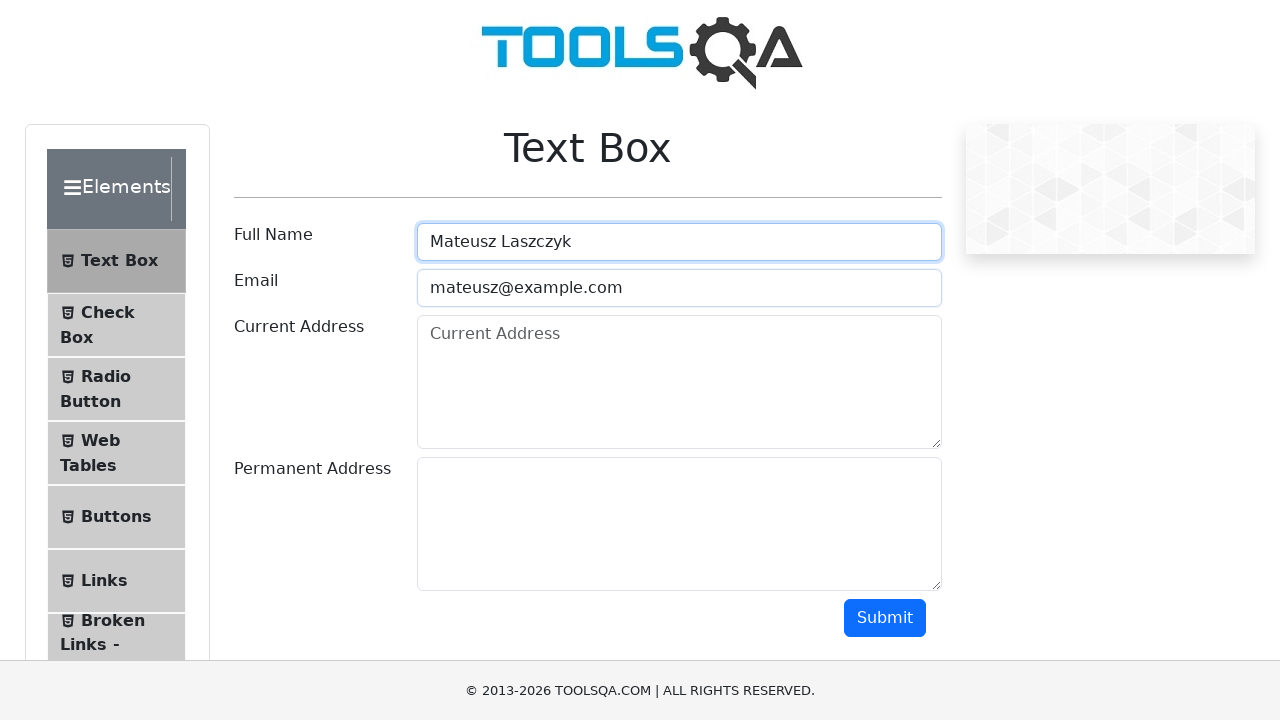

Filled currentAddress field with 'Czeslawa Milosza' on #currentAddress
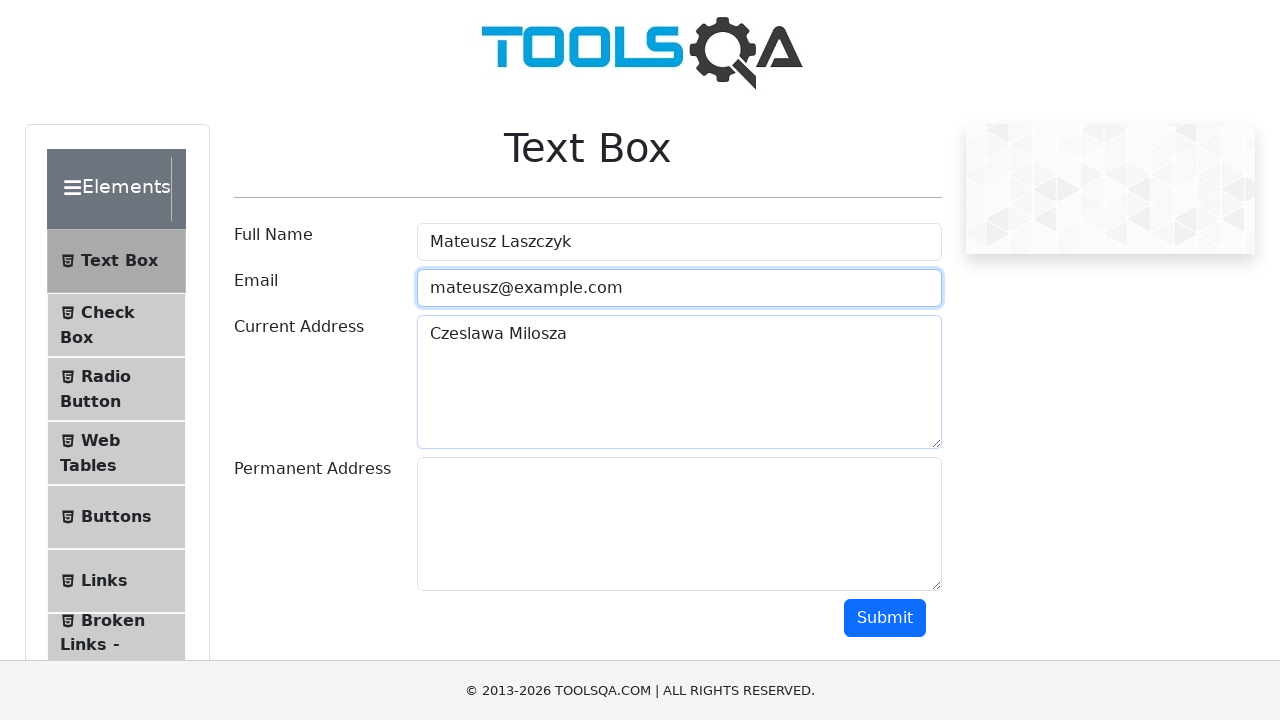

Filled permanentAddress field with 'Czeslawa Milosza' on #permanentAddress
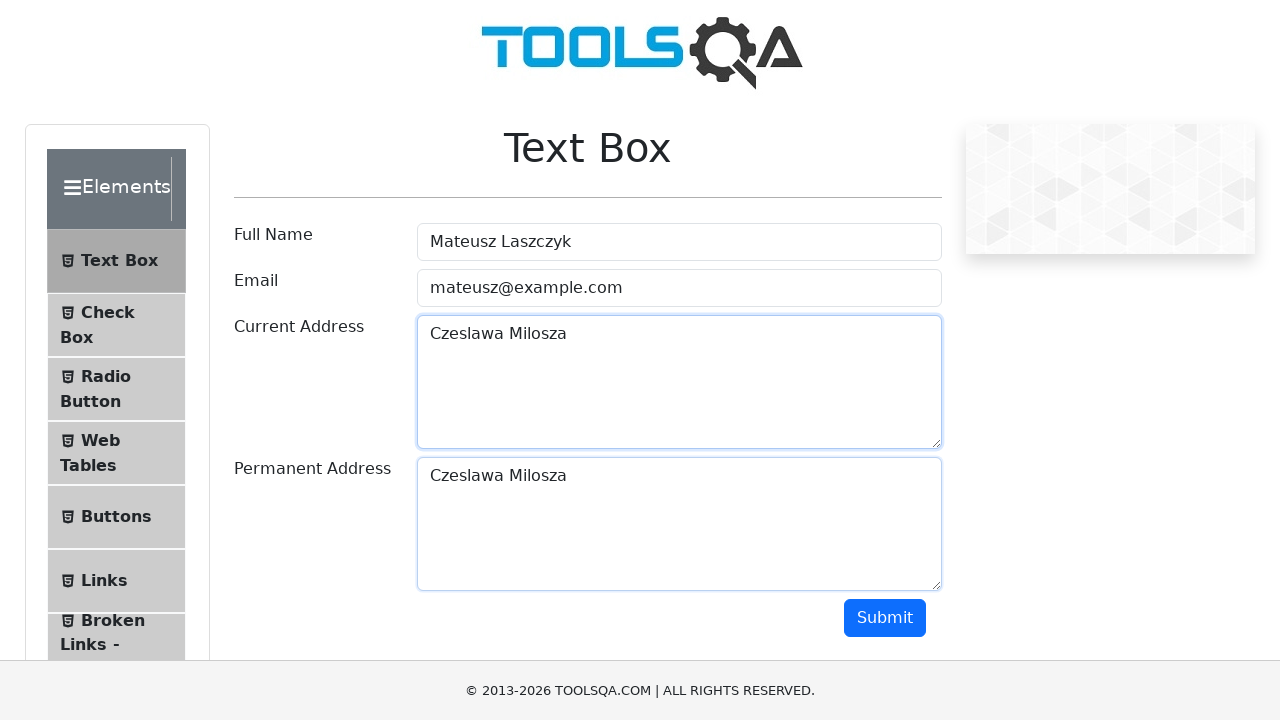

Clicked submit button to submit form at (885, 618) on #submit
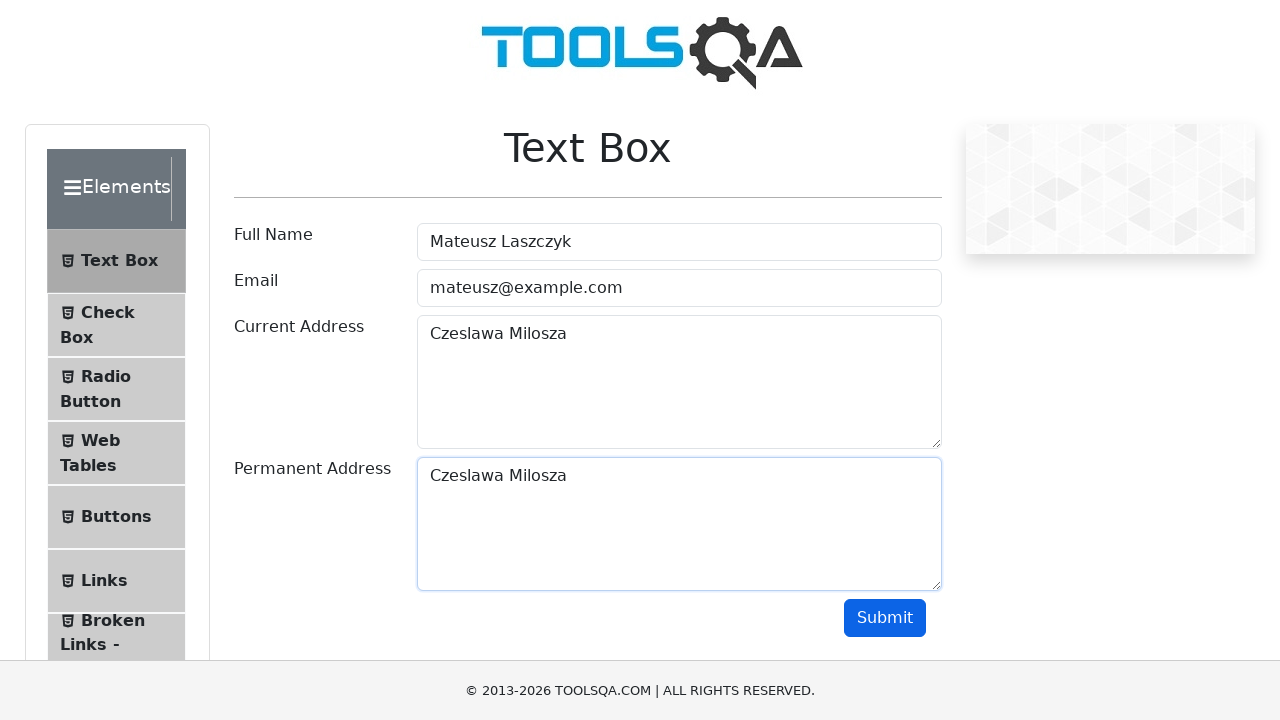

Output section appeared on page
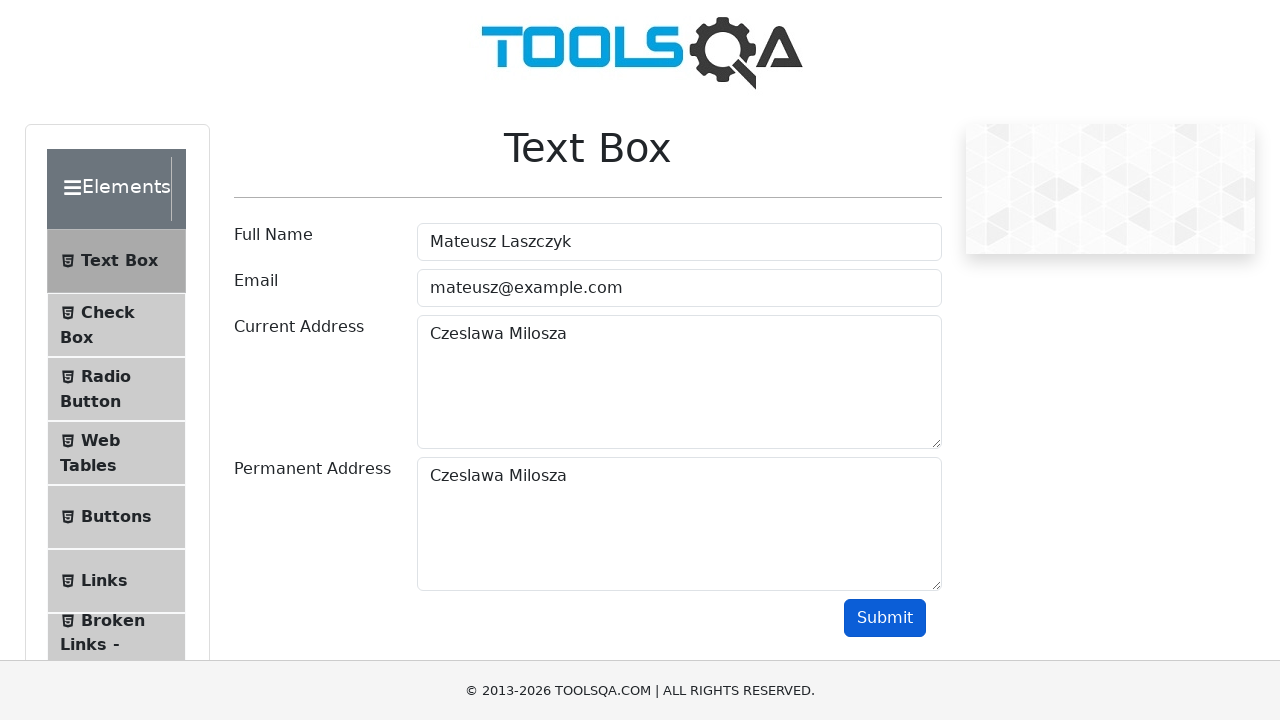

Retrieved output text content for verification
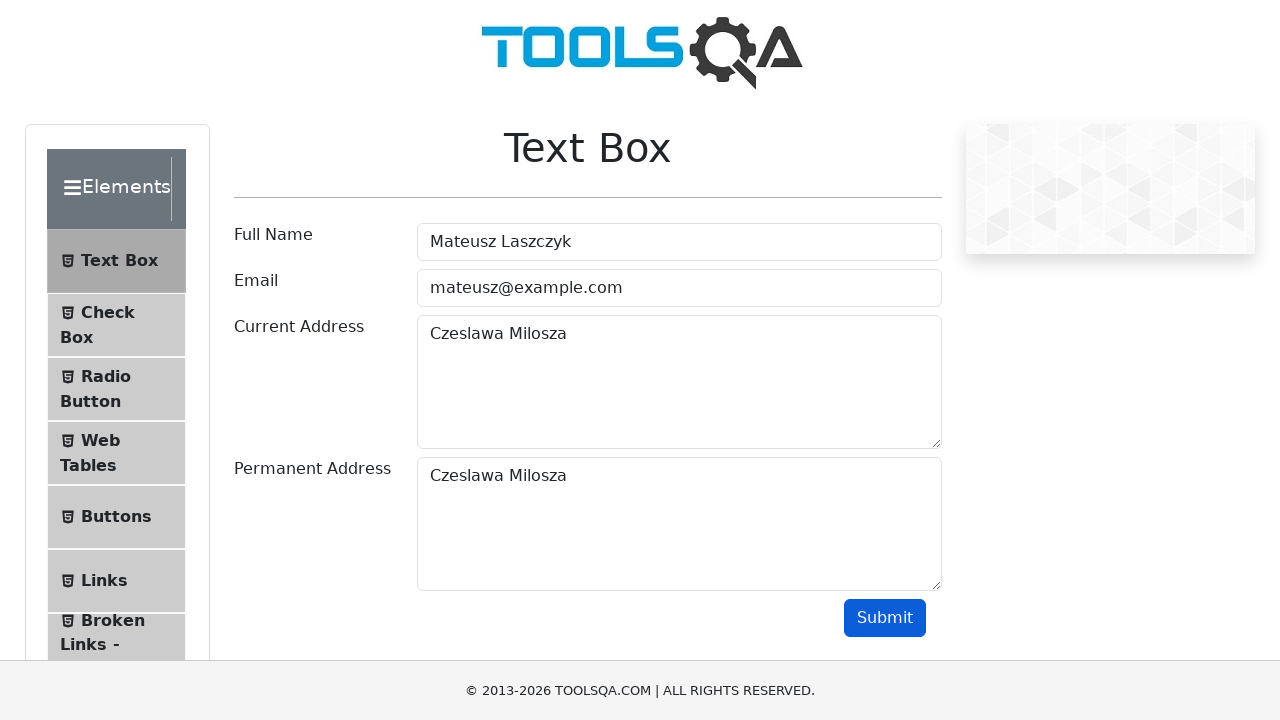

Verified that name 'Mateusz Laszczyk' is present in output
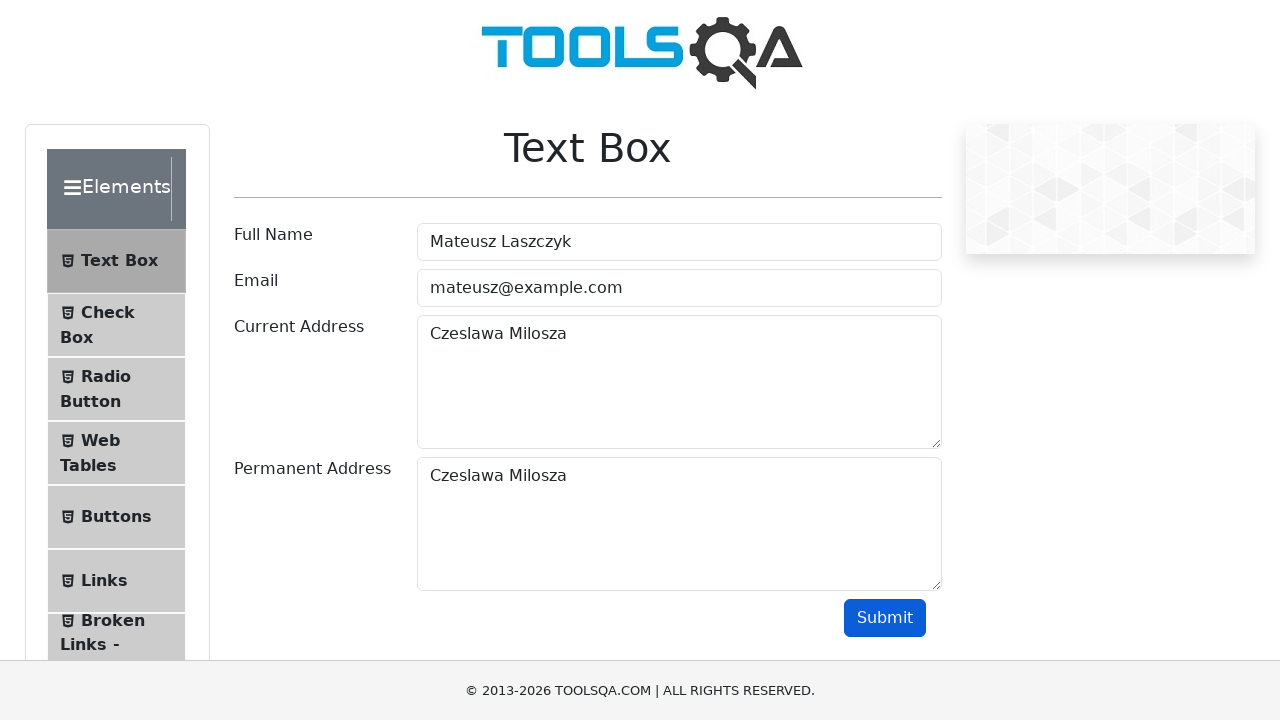

Verified that email 'mateusz@example.com' is present in output
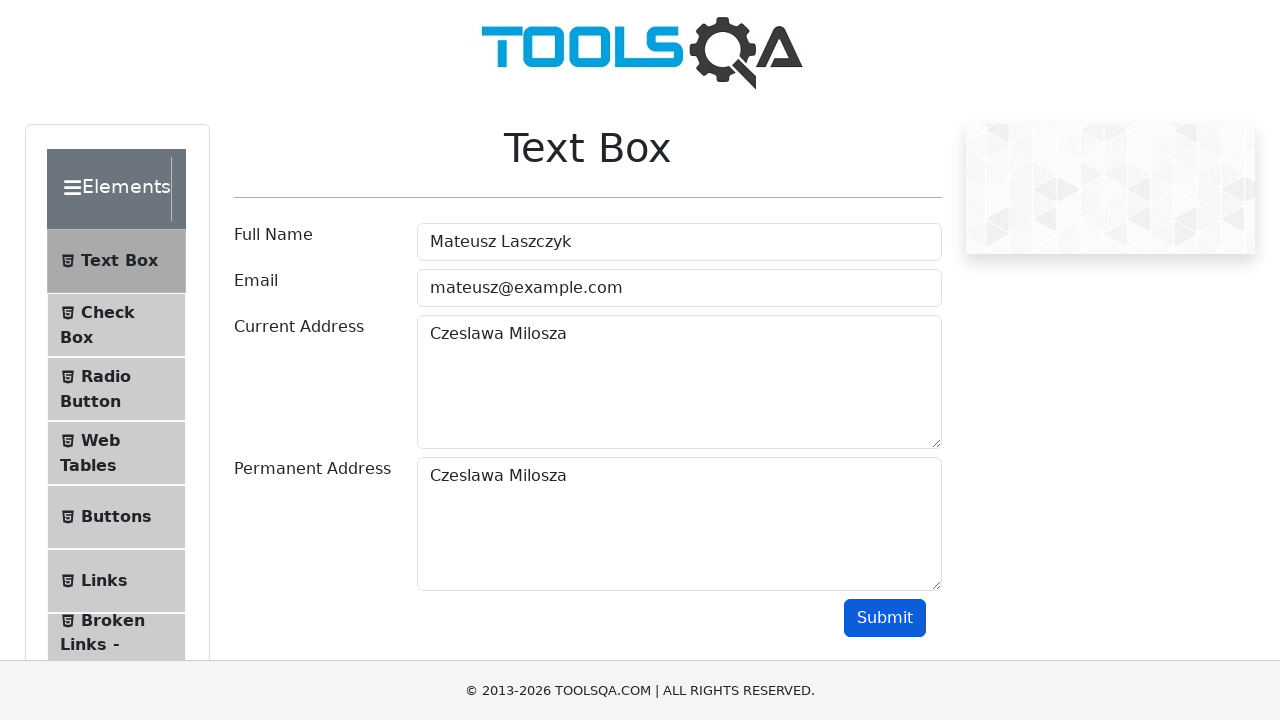

Verified that current address 'Czeslawa Milosza' is present in output
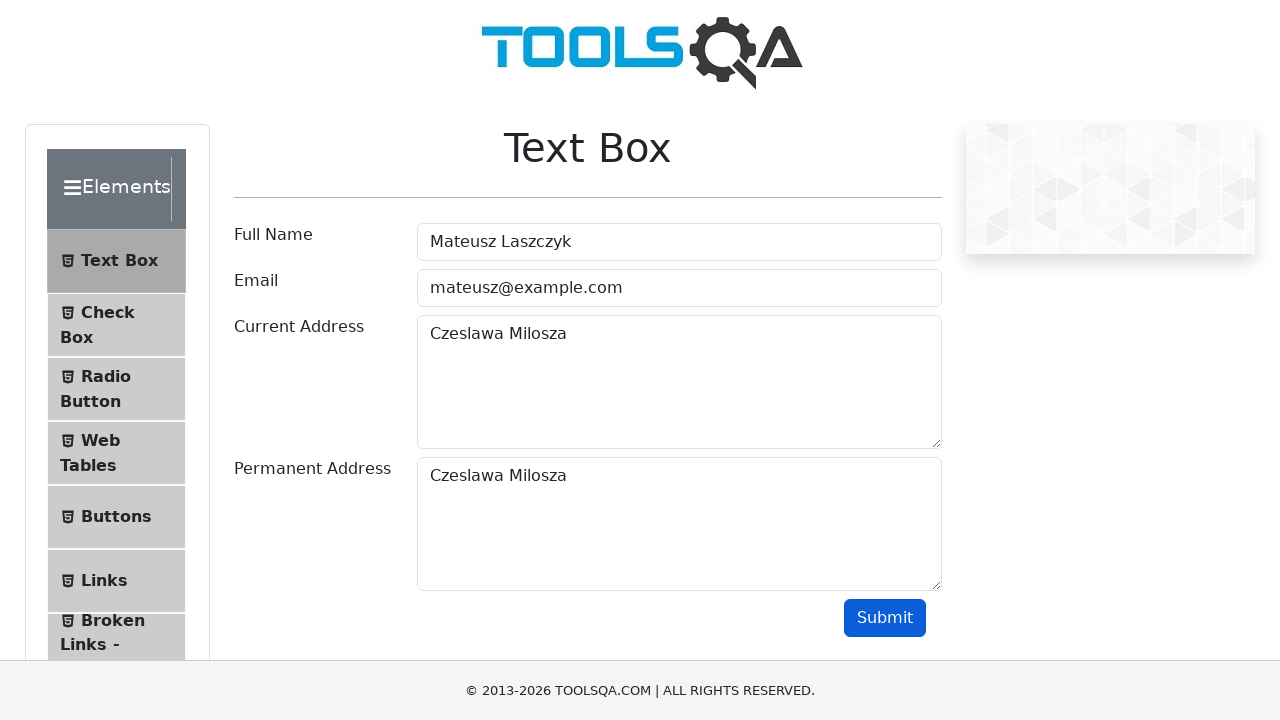

Verified that permanent address 'Czeslawa Milosza' is present in output
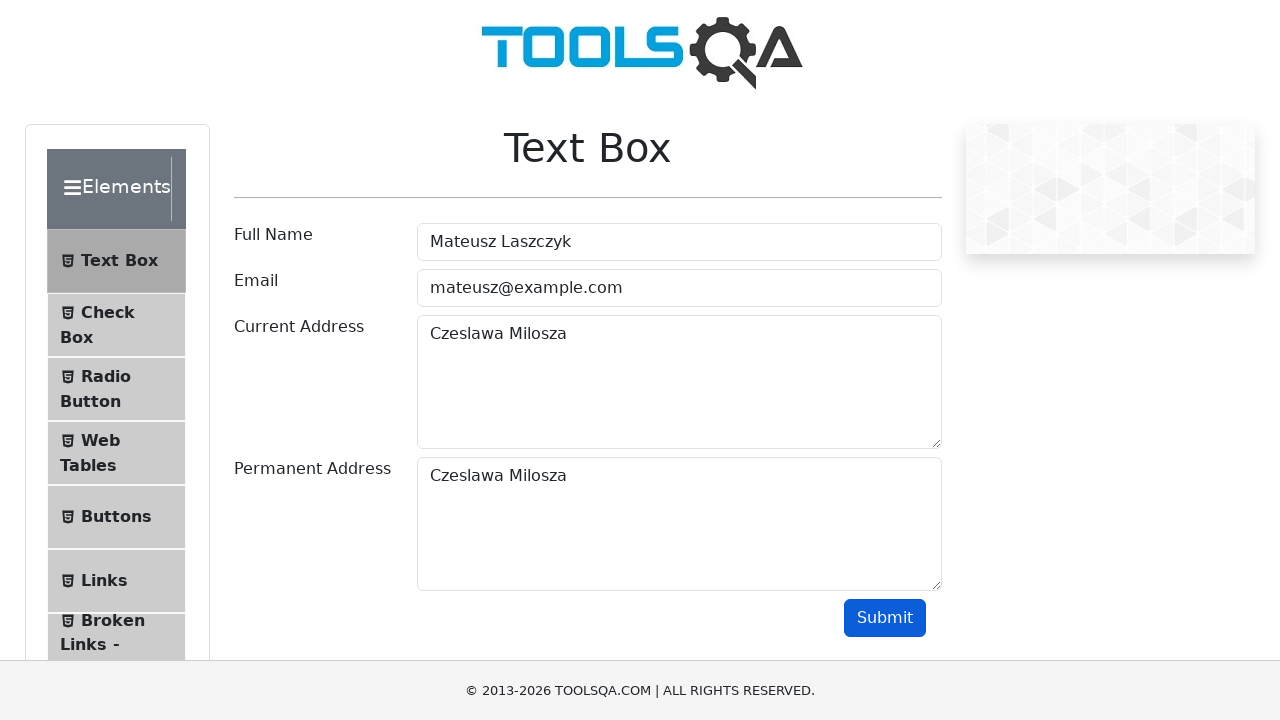

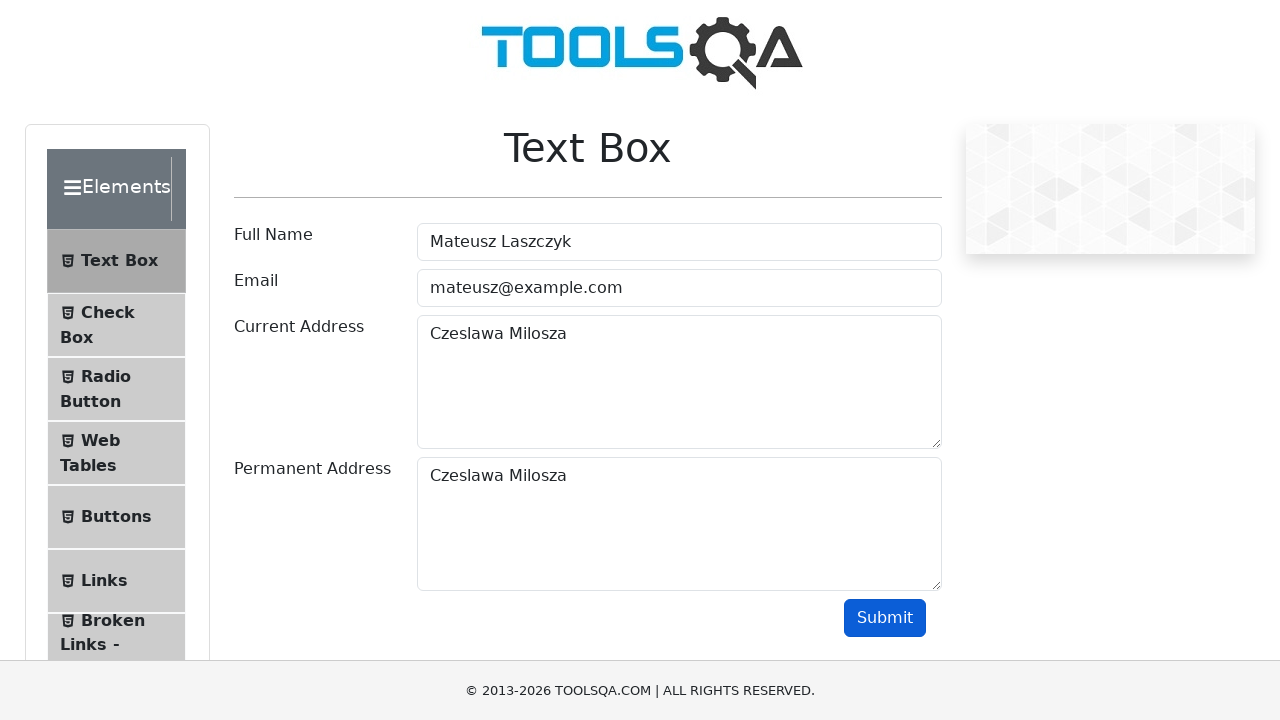